Tests contact form submission with all fields correctly filled including name, email, dropdown selection, and message textarea

Starting URL: https://bjj-website.vercel.app/#contact

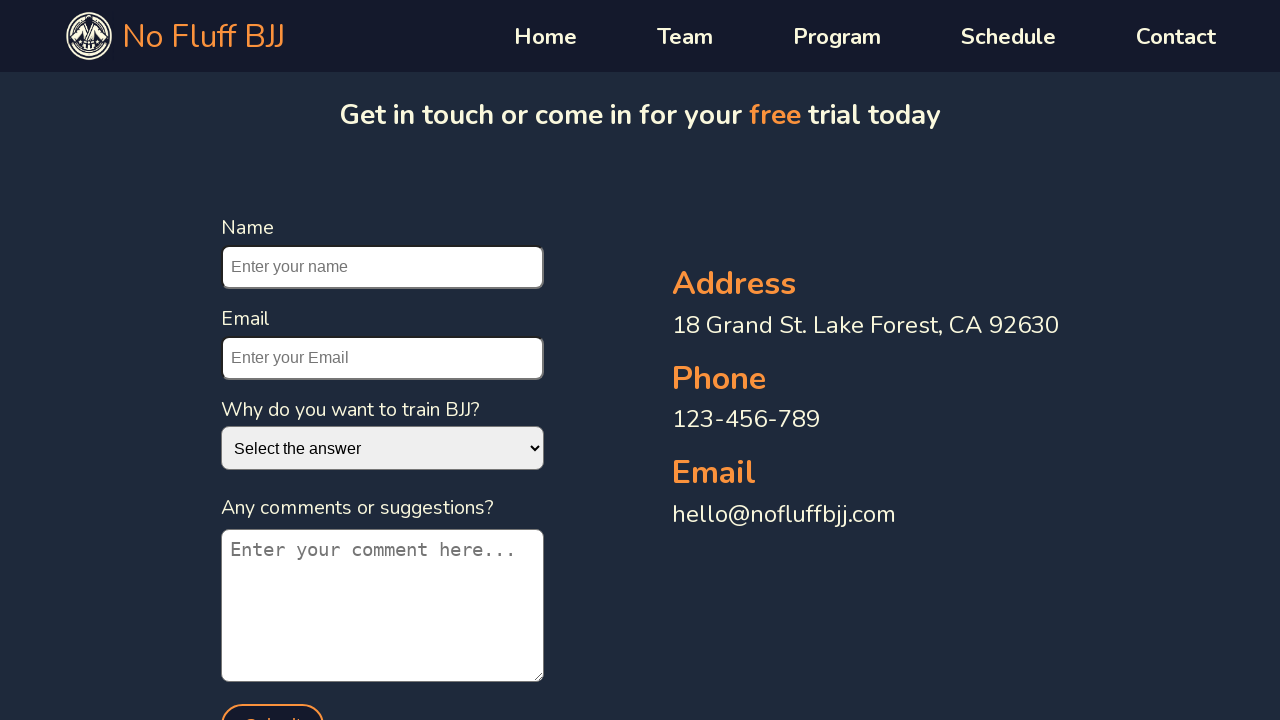

Filled name field with 'John Doe' on internal:testid=[data-testid="test-name"s]
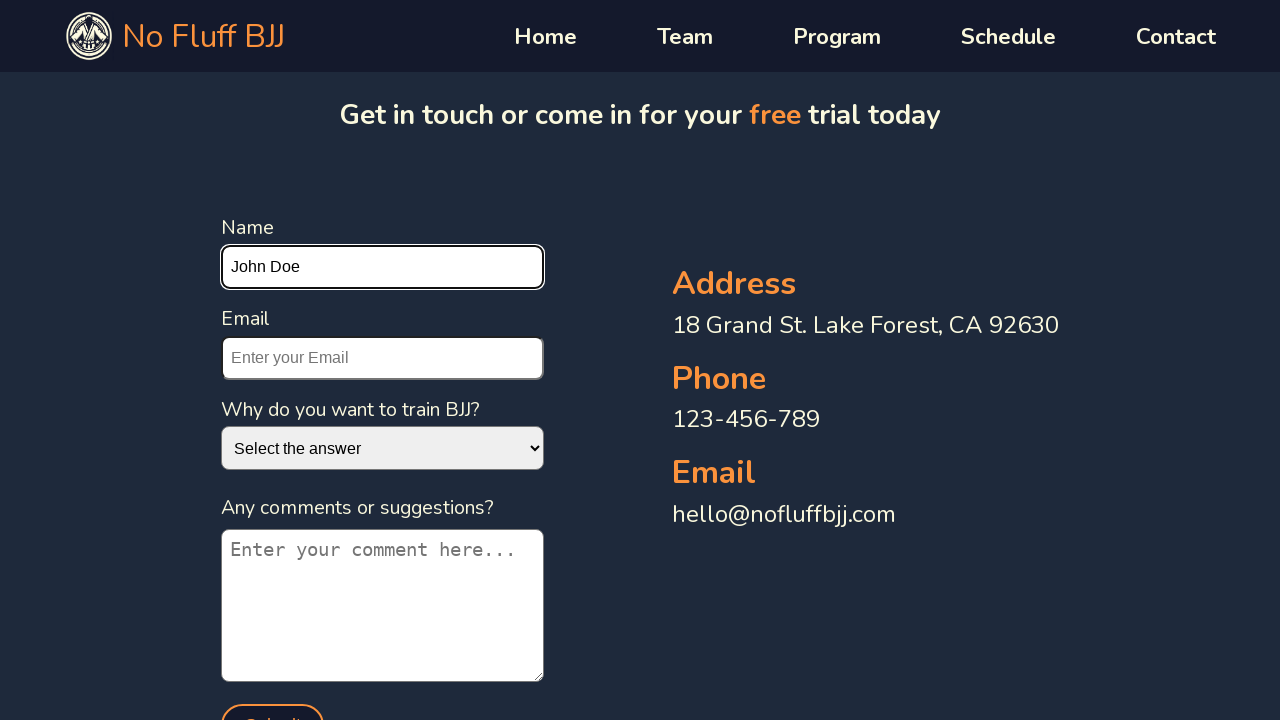

Filled email field with 'johndoe@gmail.com' on internal:testid=[data-testid="test-email"s]
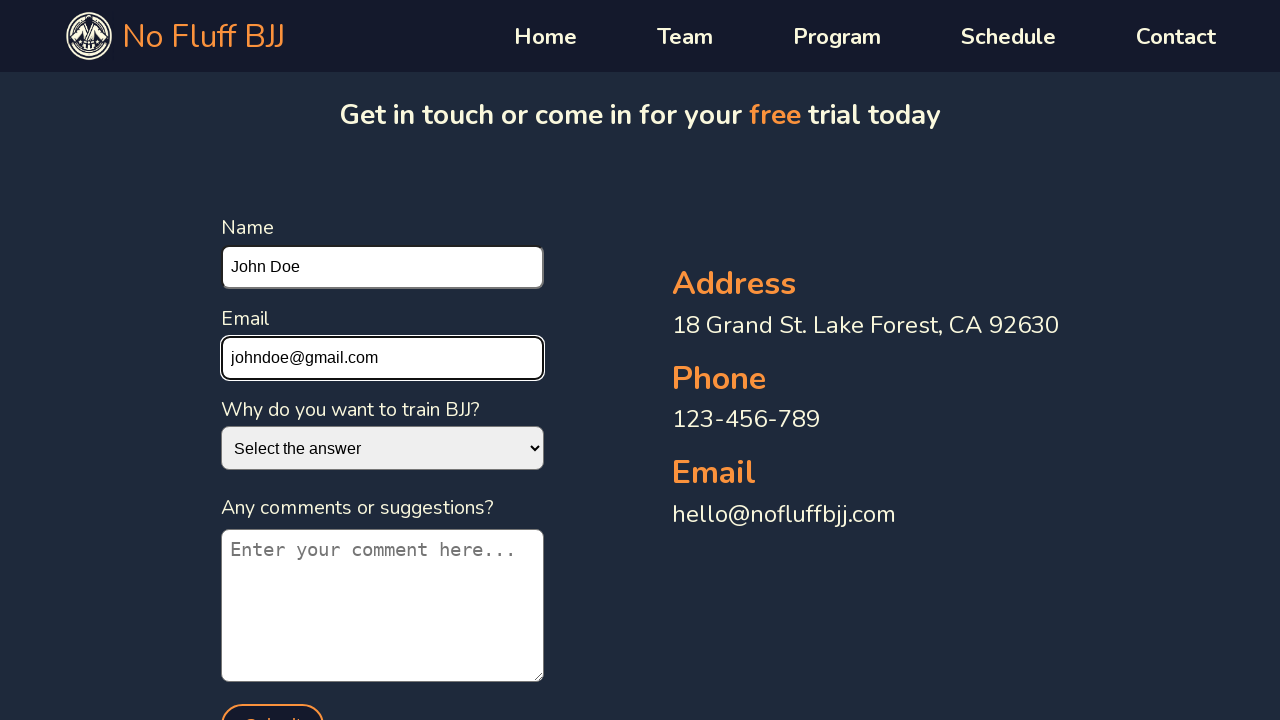

Selected 'Prefer not to say' from dropdown on internal:testid=[data-testid="test-dropdown"s]
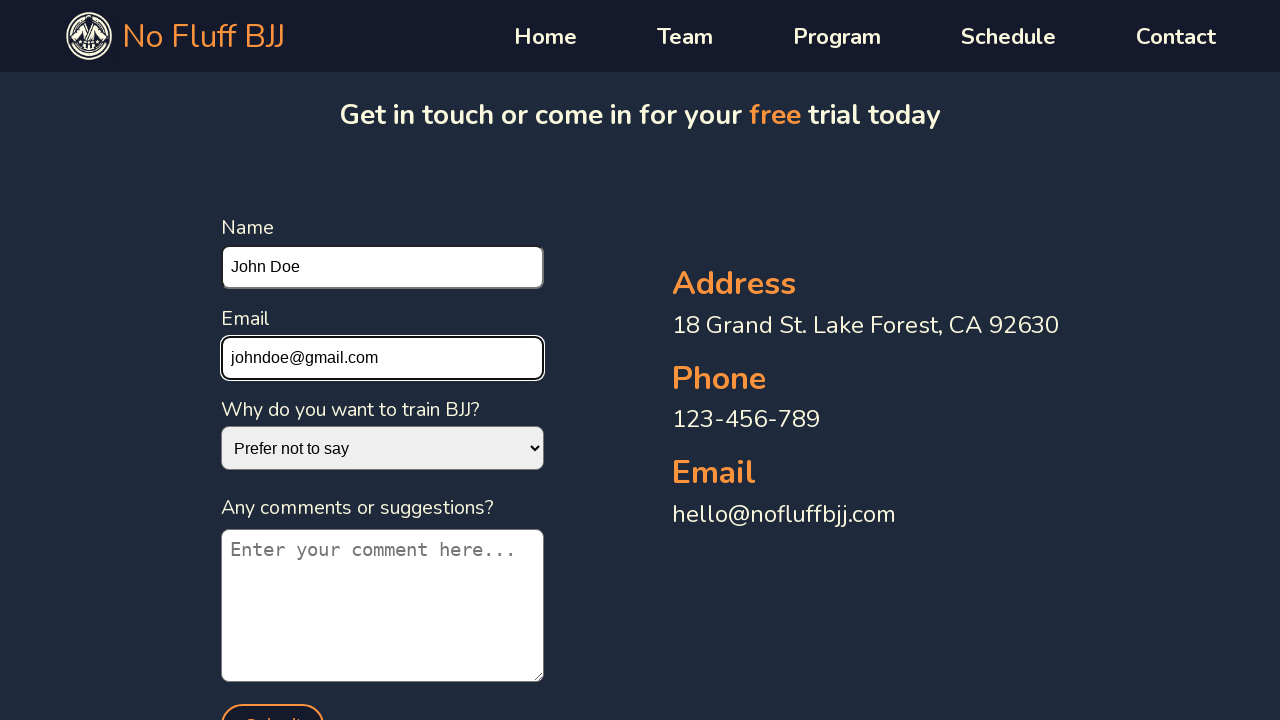

Filled message textarea with 'prefer not to say' on internal:testid=[data-testid="test-textarea"s]
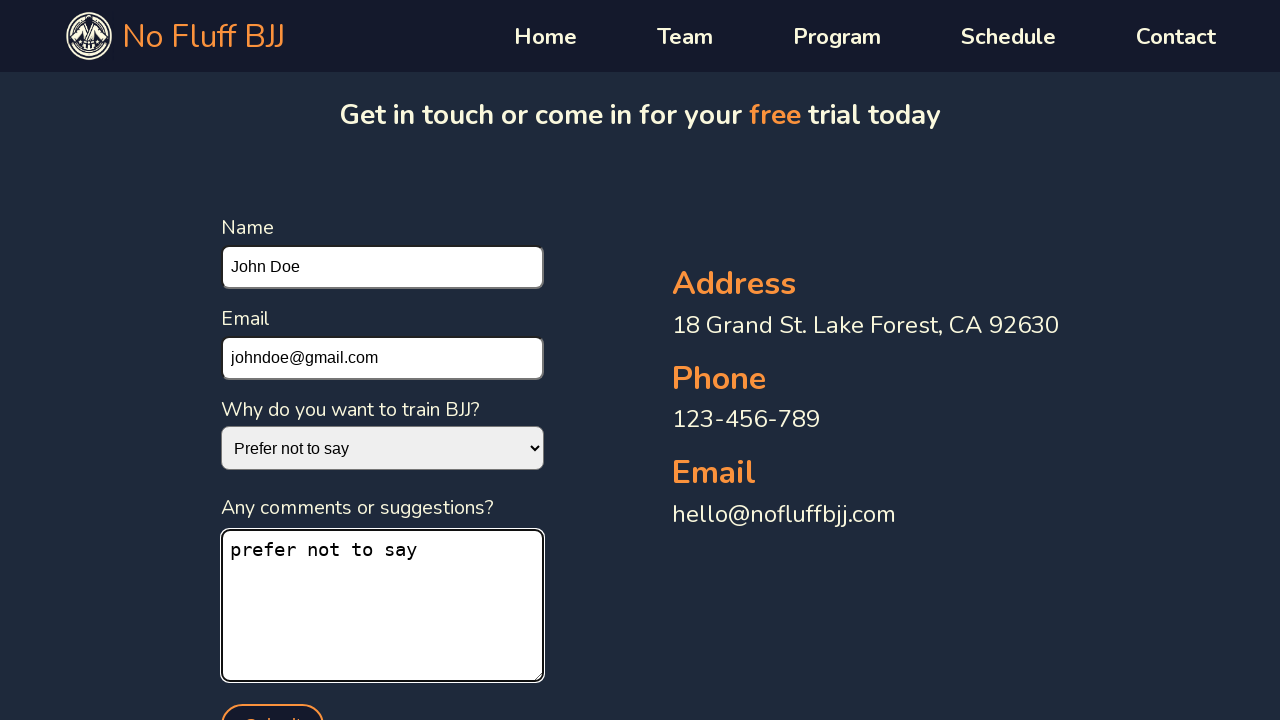

Clicked submit button to submit the contact form at (273, 699) on internal:testid=[data-testid="test-submit"s]
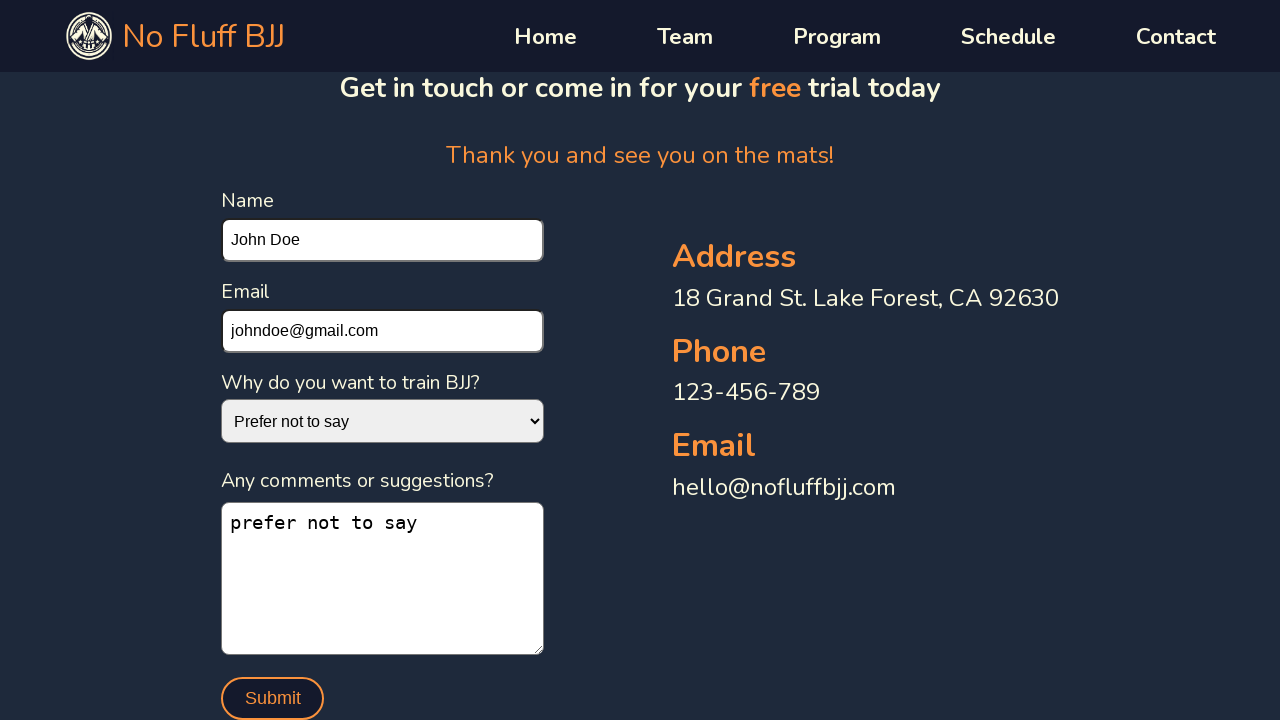

Submit success message appeared on the page
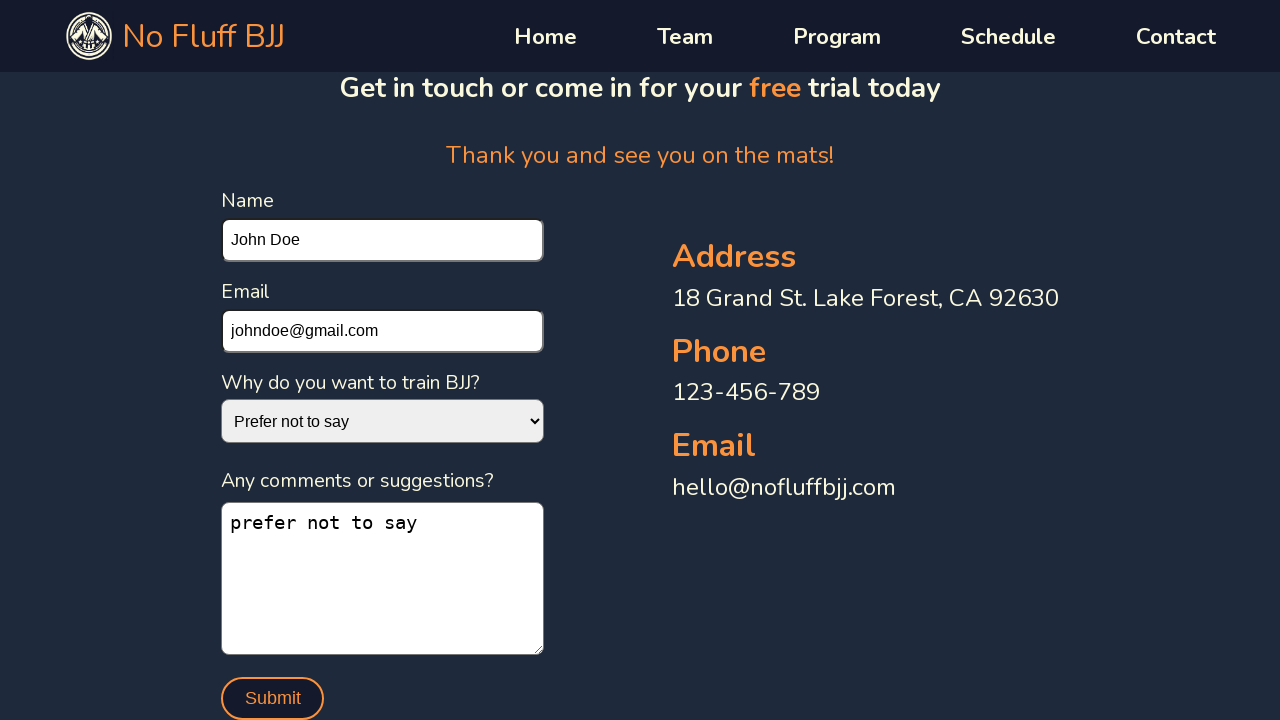

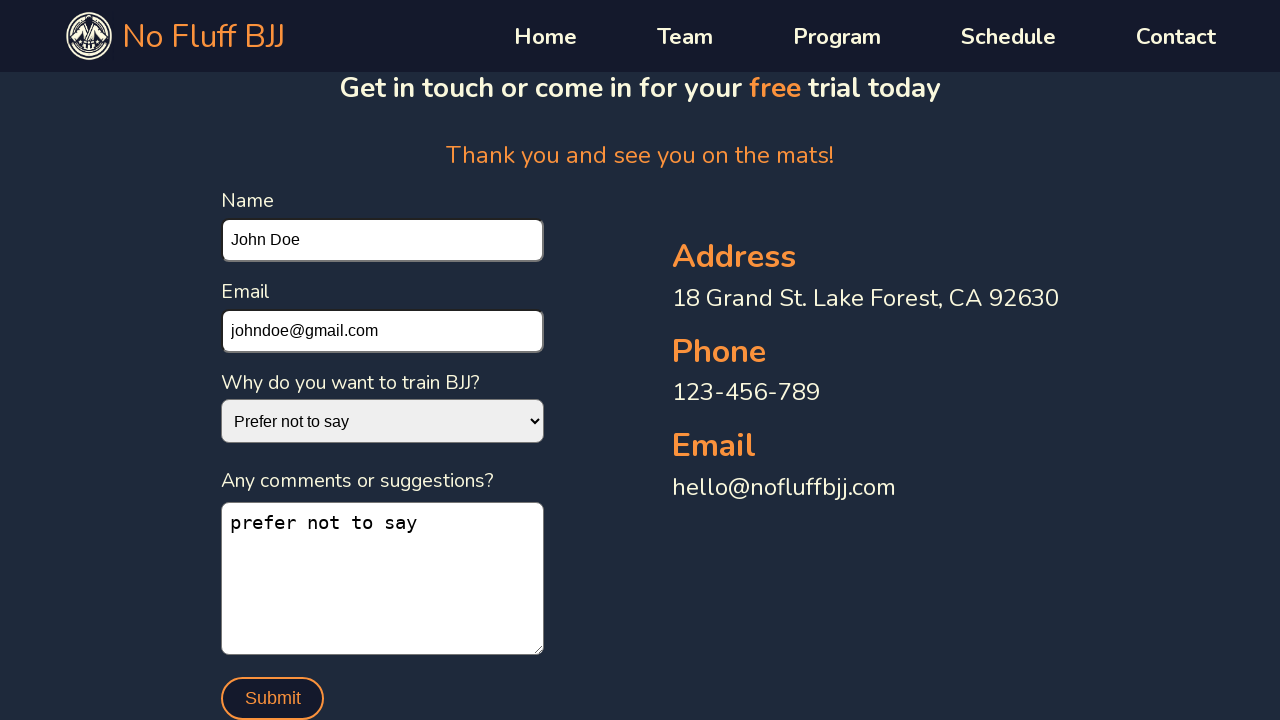